Tests regular click functionality by clicking a button and verifying a dynamic message appears

Starting URL: https://demoqa.com/buttons

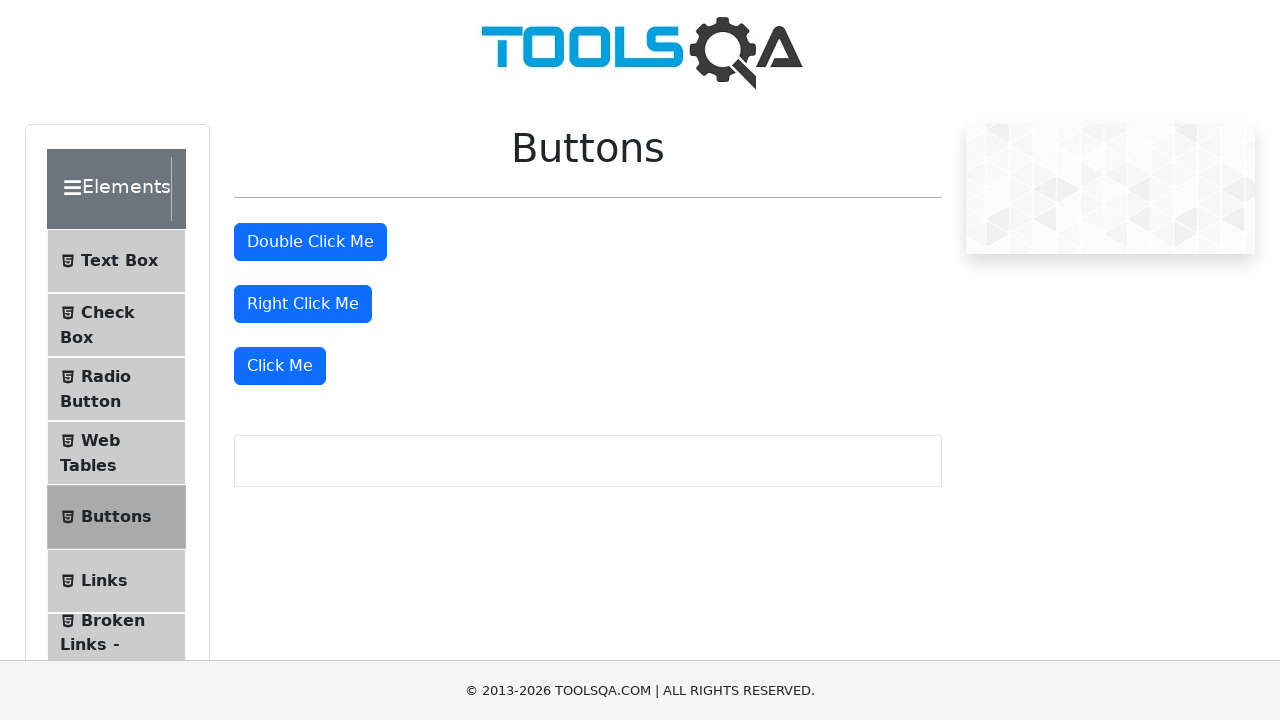

Clicked the 'Click Me' button at (280, 366) on xpath=//button[.='Click Me']
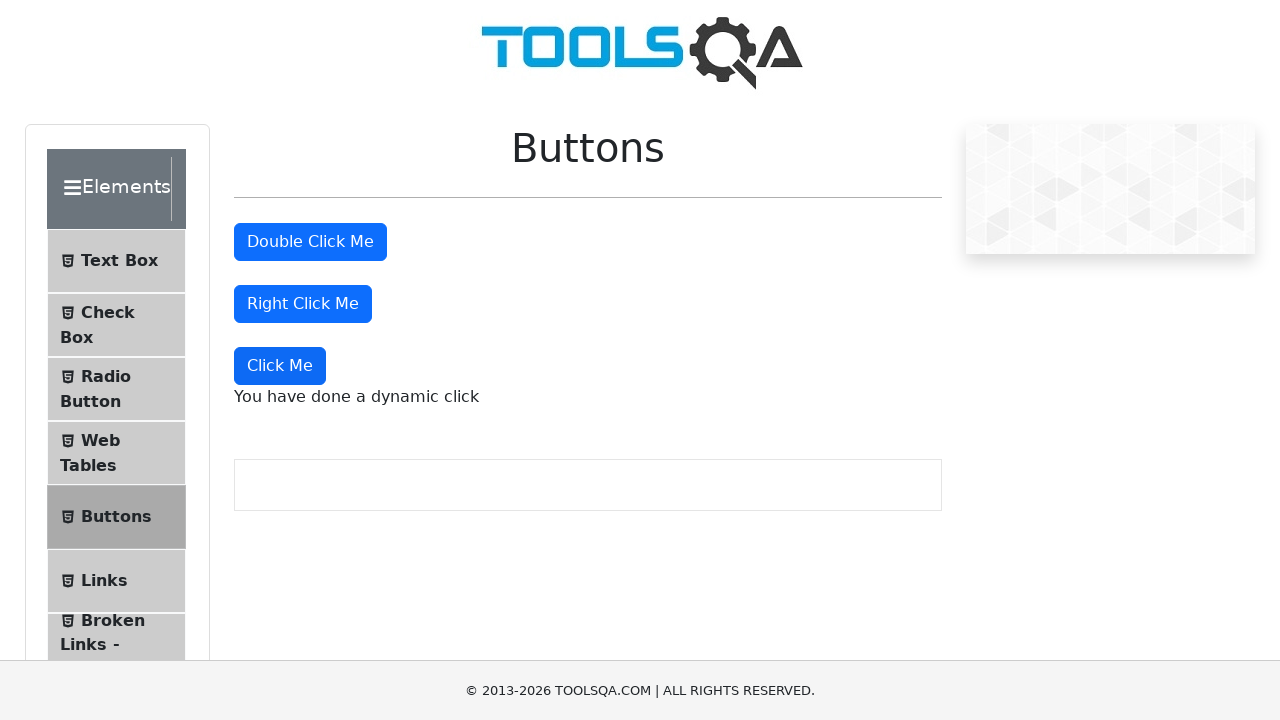

Dynamic click message appeared on the page
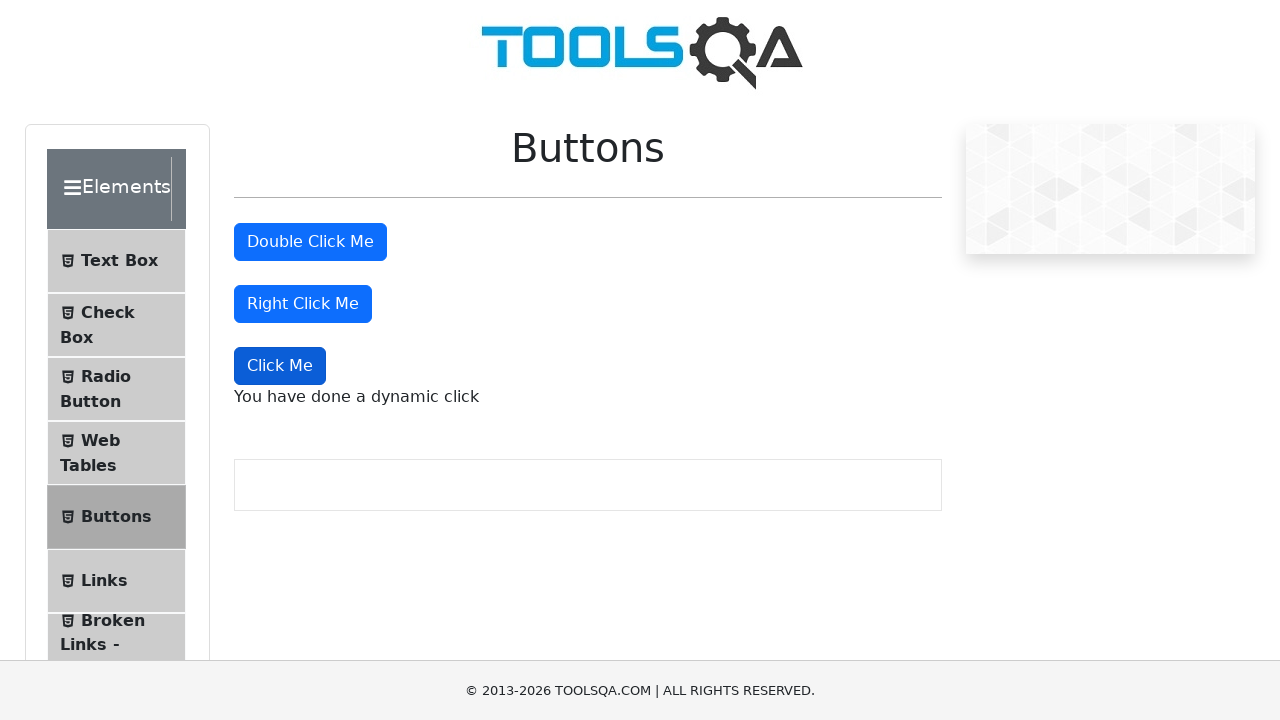

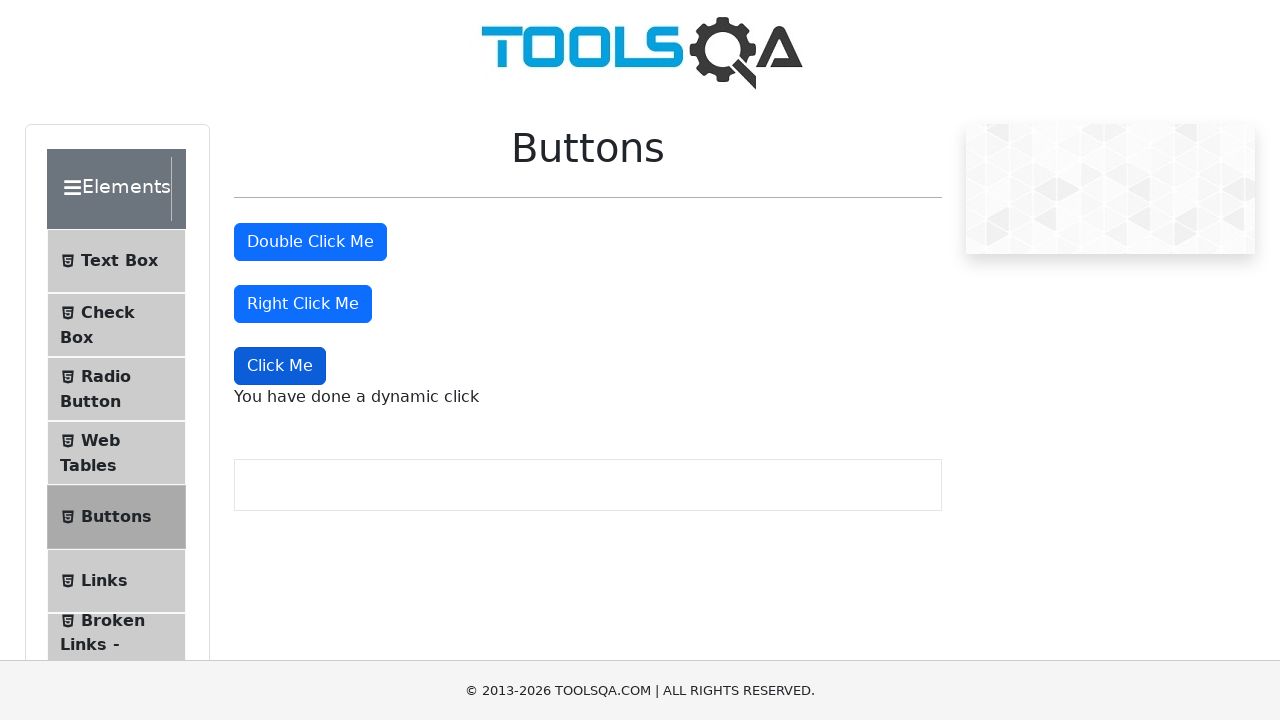